Tests hover functionality by moving the mouse over an element to reveal hidden content, then clicking a link that appears on hover

Starting URL: http://the-internet.herokuapp.com/hovers

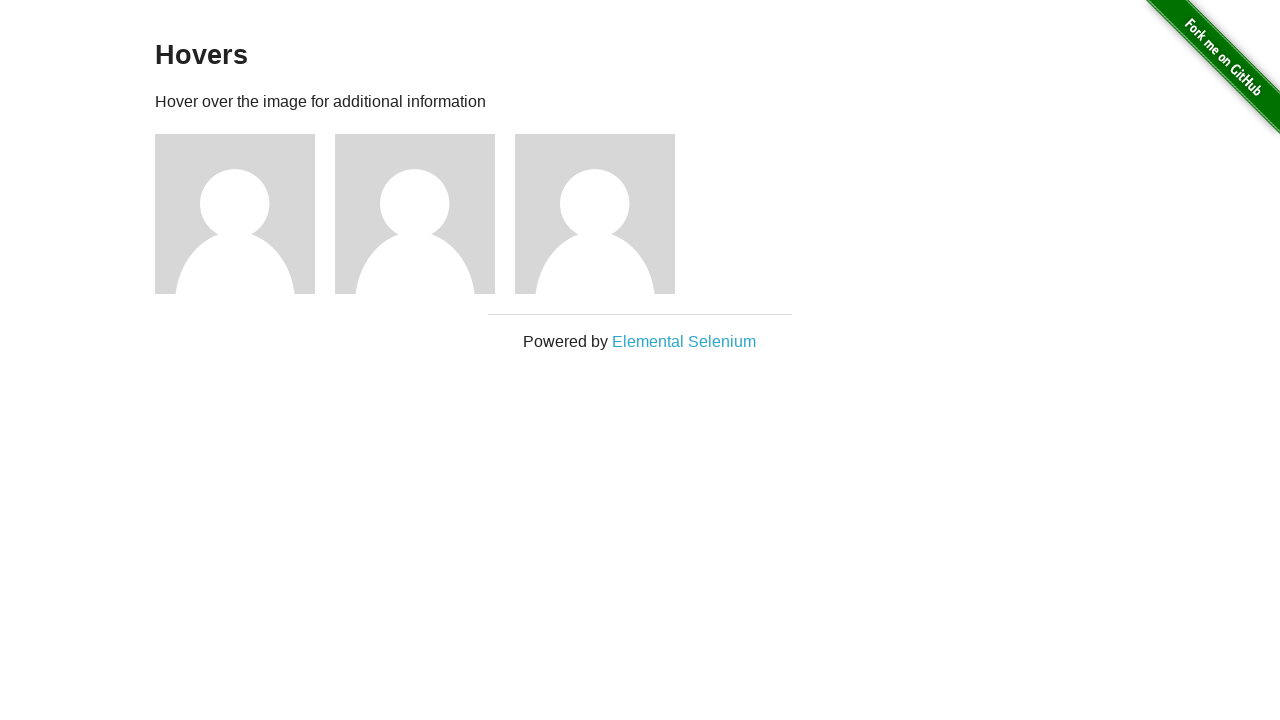

Figure elements loaded on the hovers page
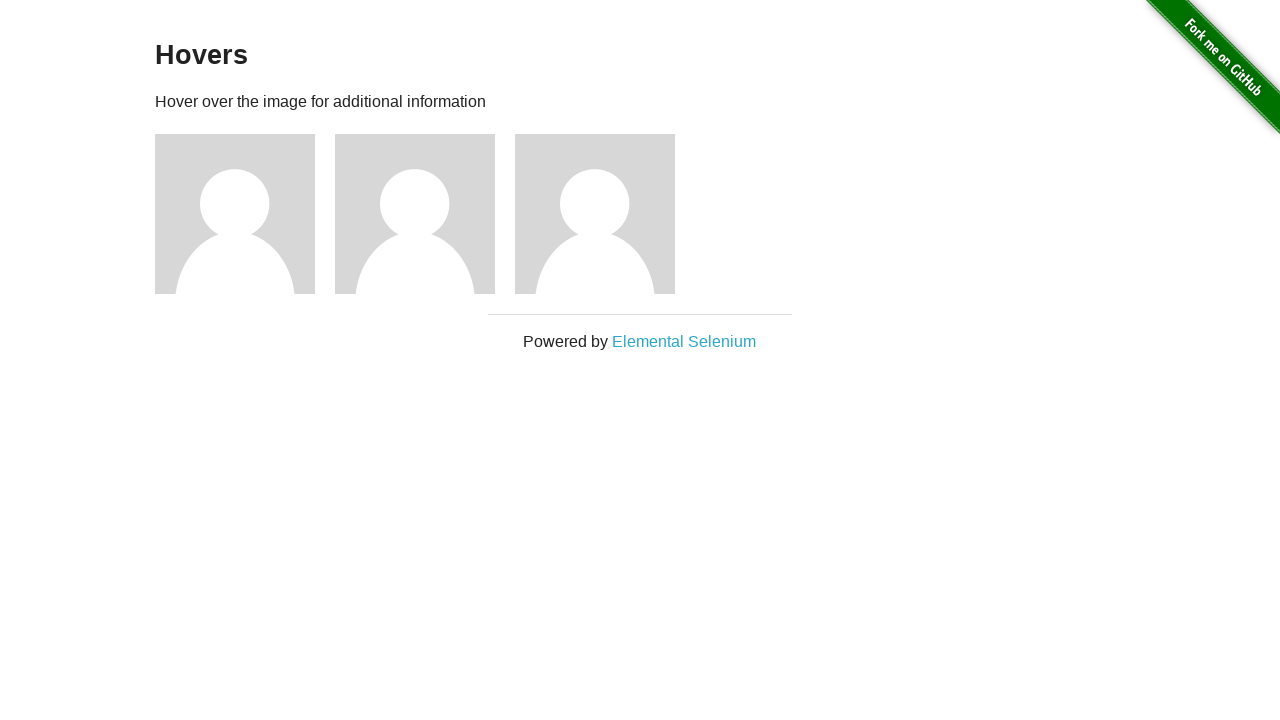

Located all figure elements on the page
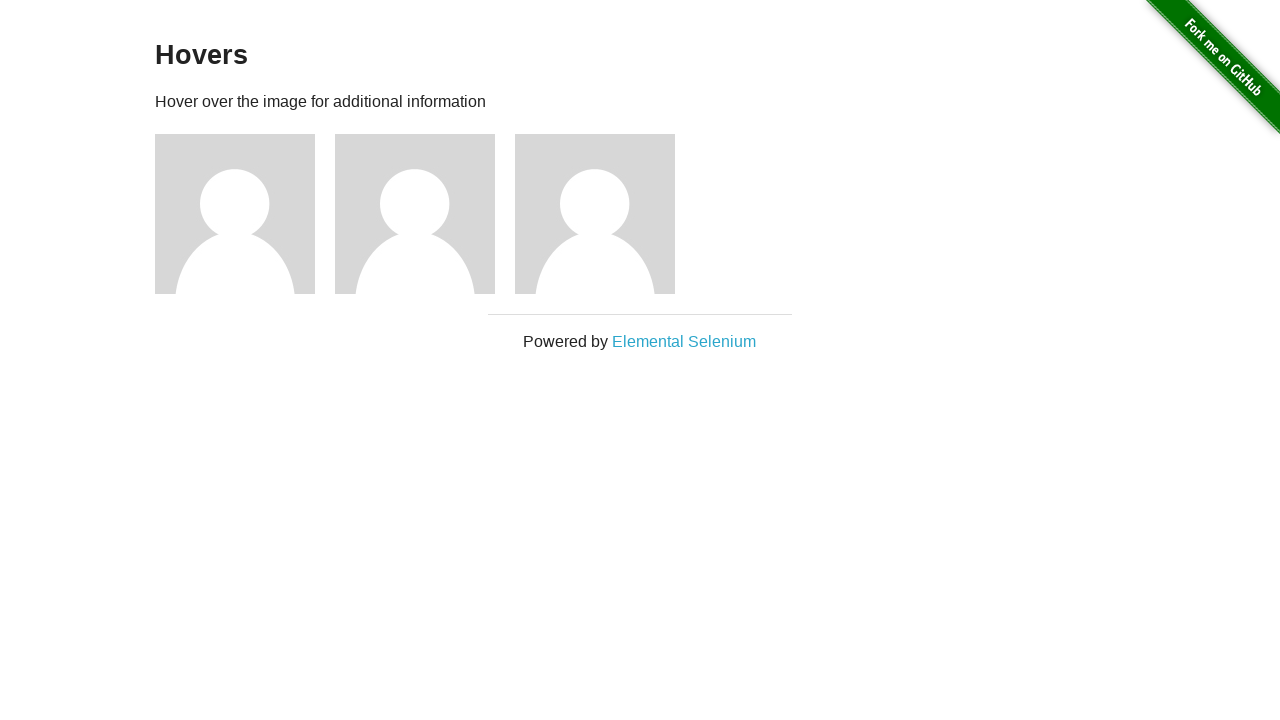

Hovered over the first figure element to reveal hidden content at (245, 214) on .figure >> nth=0
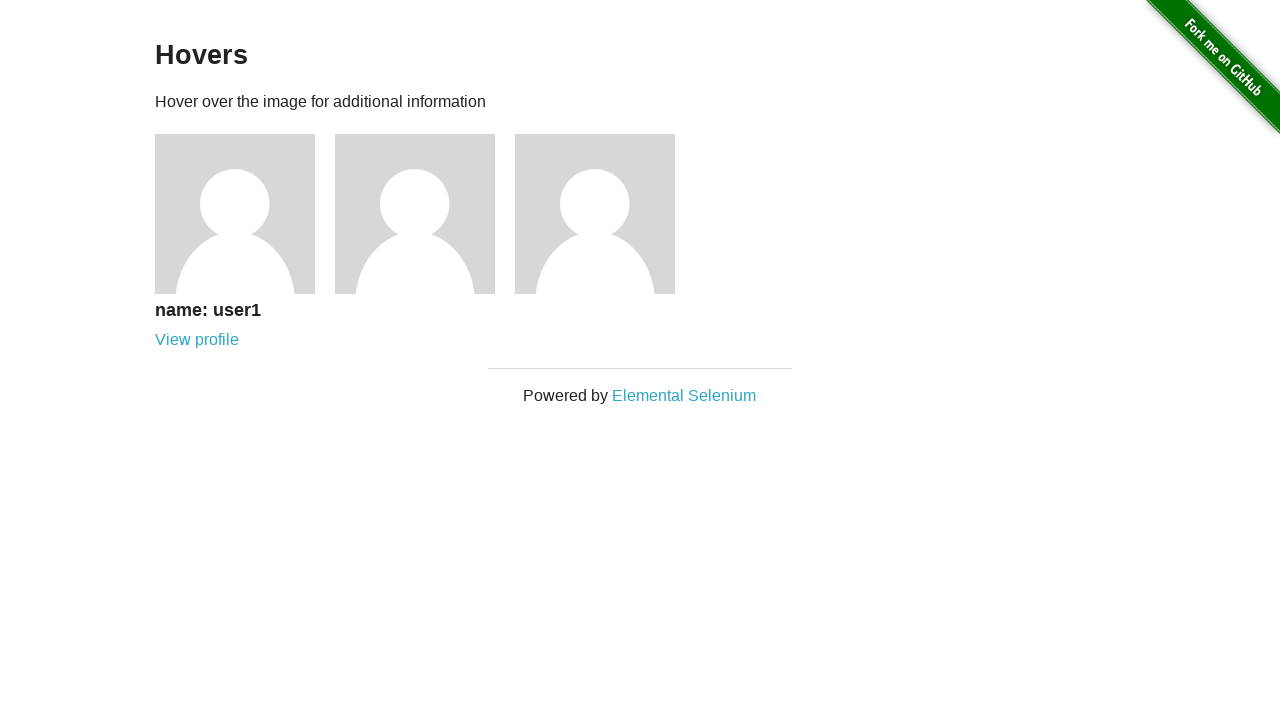

Clicked the user profile link that appeared on hover at (197, 340) on a[href='/users/1']
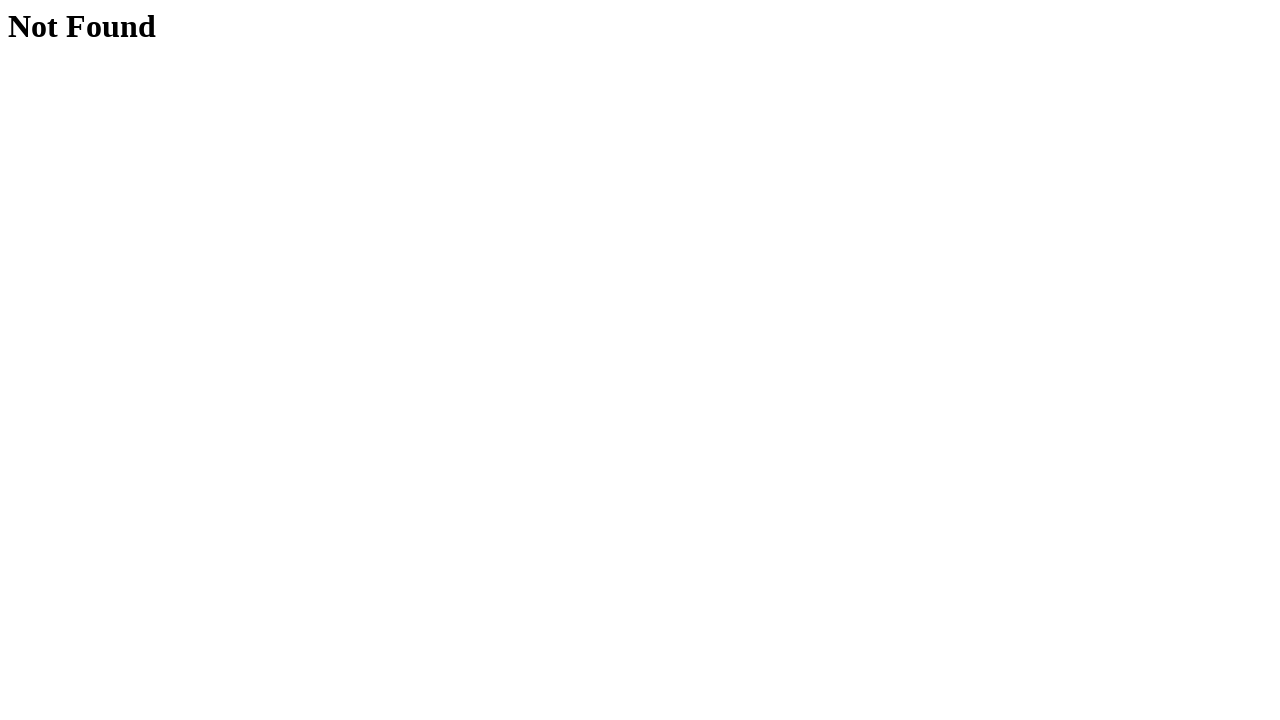

Navigation to user profile page completed
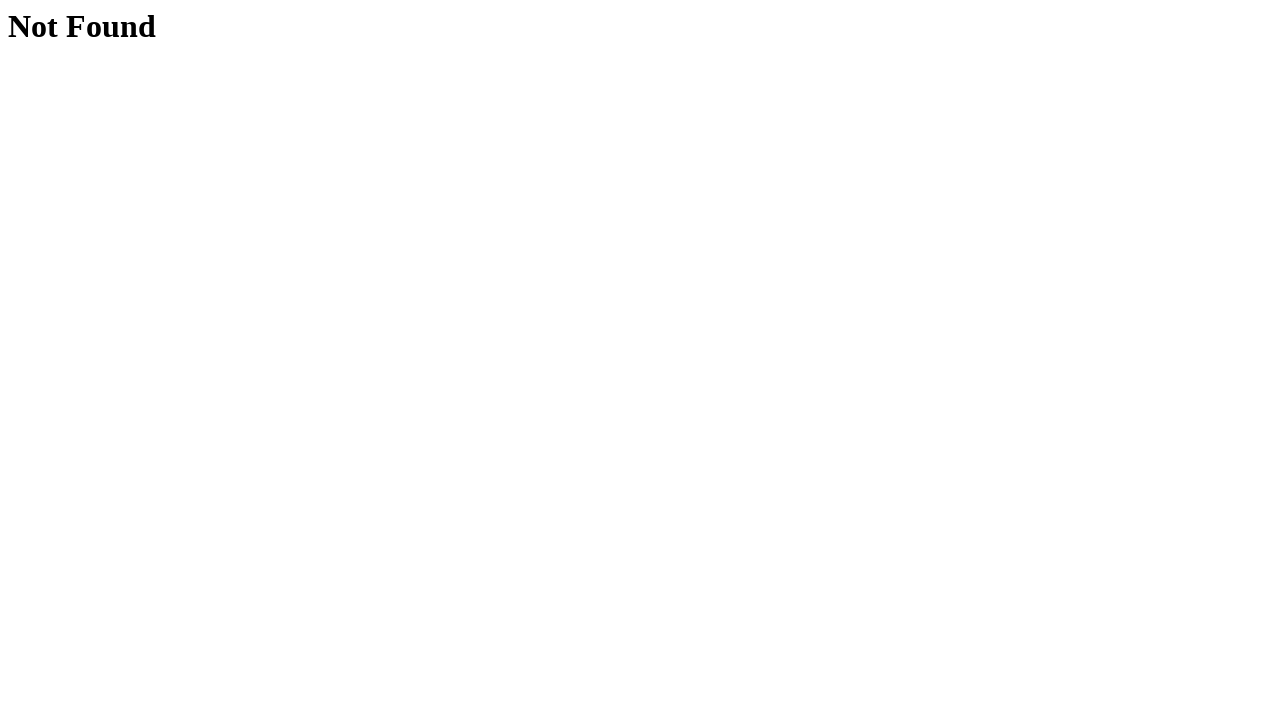

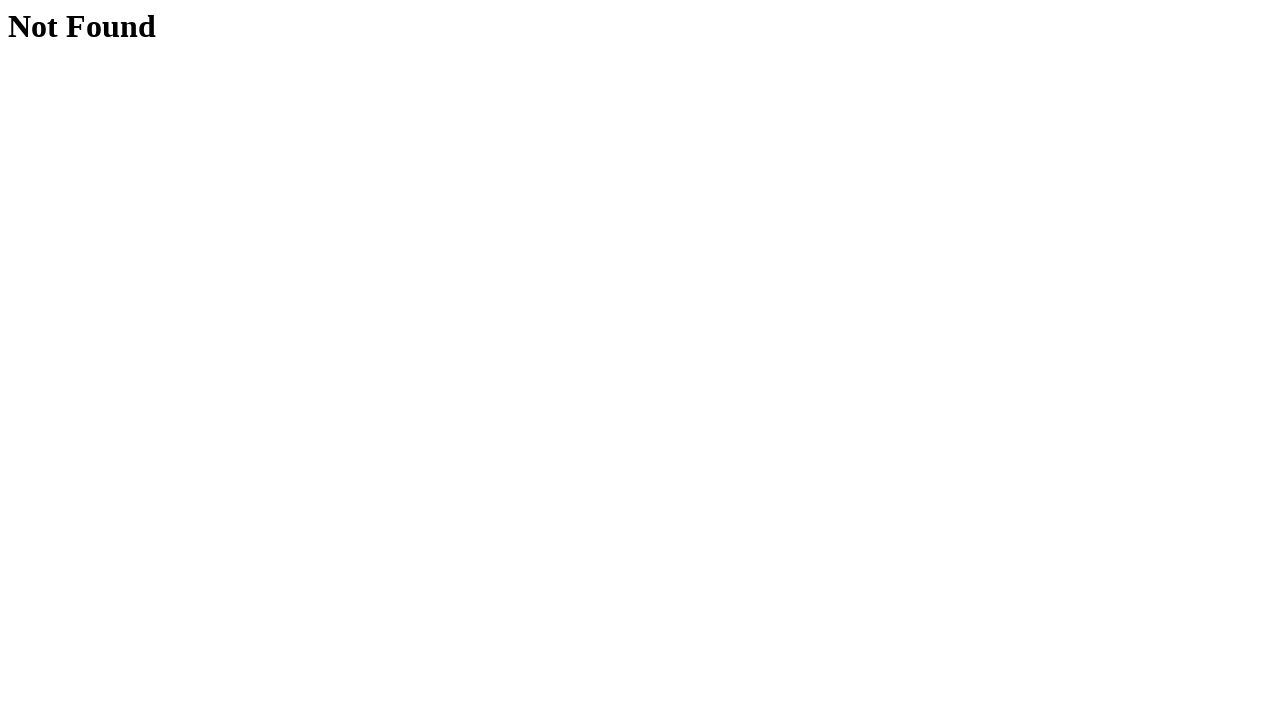